Tests dynamic loading functionality by clicking a Start button and verifying that "Hello World!" text appears after the content loads dynamically.

Starting URL: http://the-internet.herokuapp.com/dynamic_loading/2

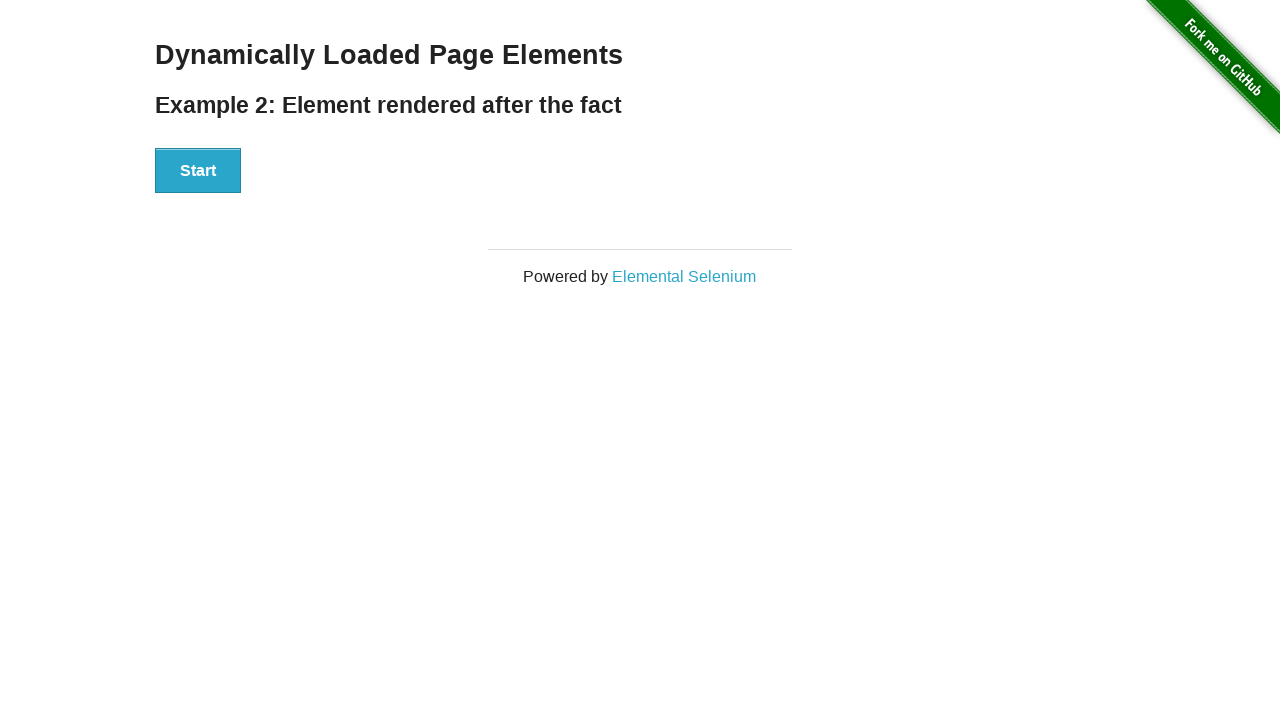

Clicked the Start button to trigger dynamic loading at (198, 171) on xpath=//button[text()='Start']
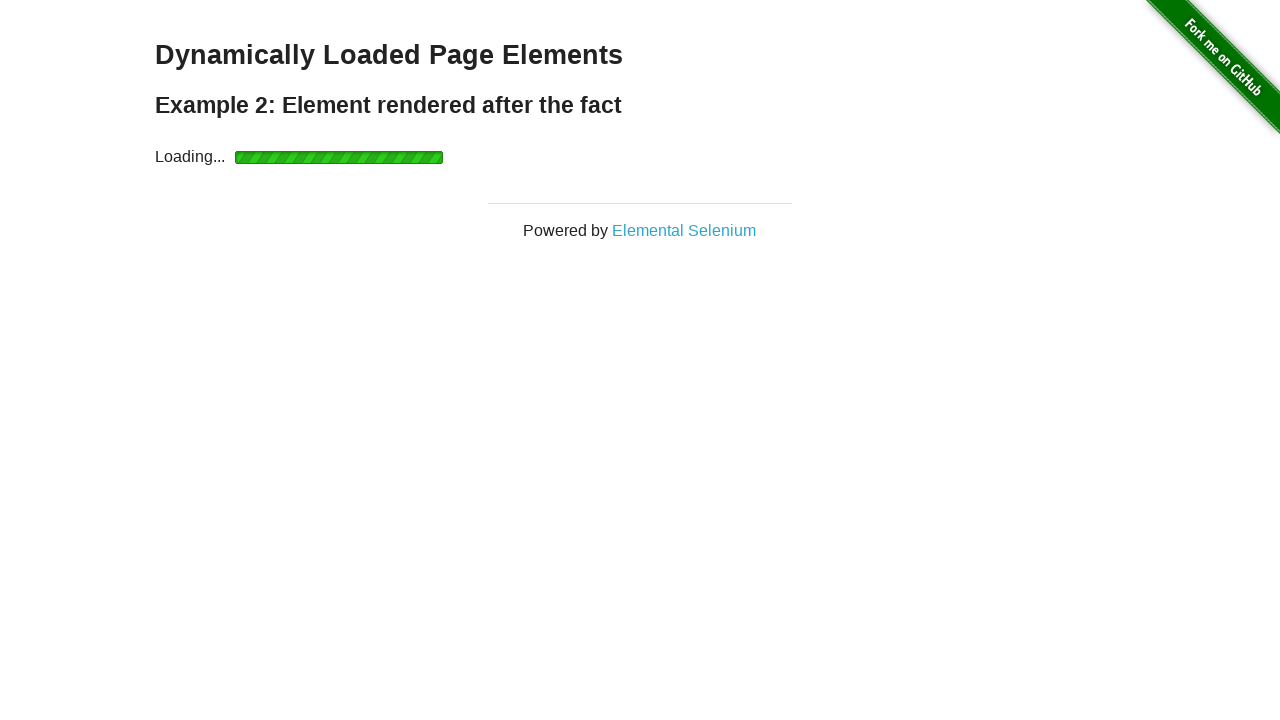

Waited for the finish element to appear
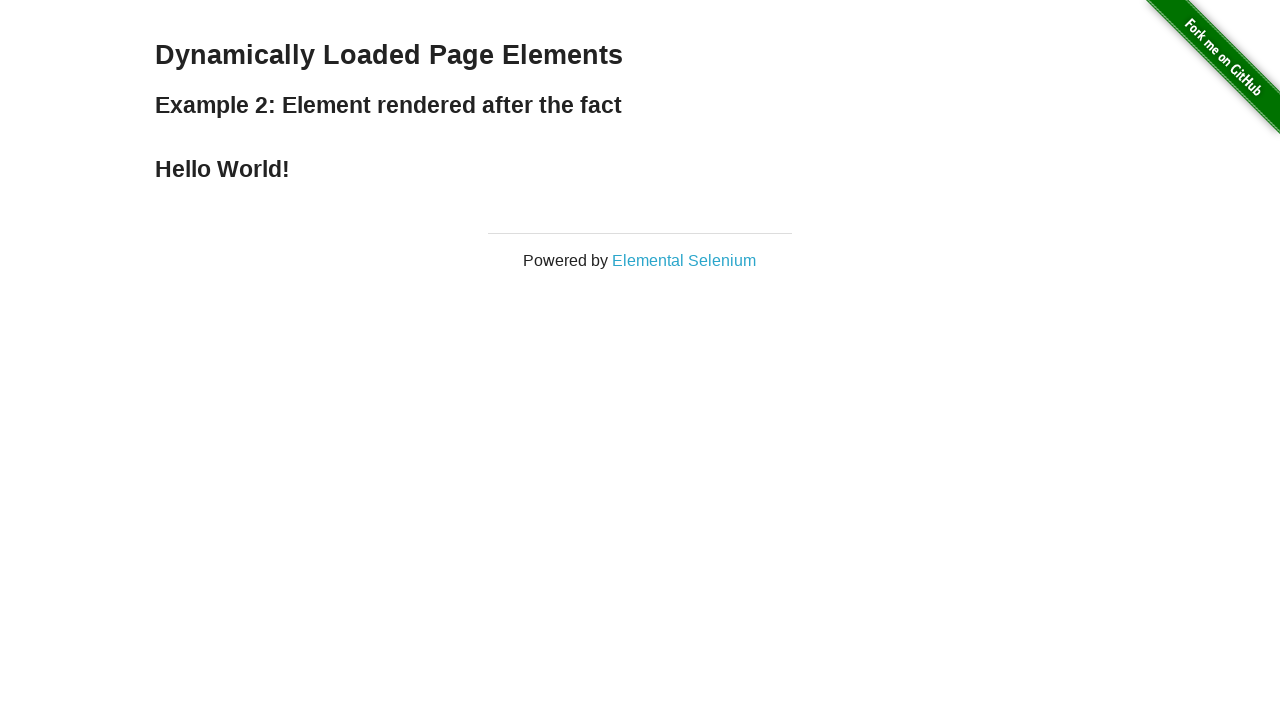

Verified that 'Hello World!' text appears in the finish element
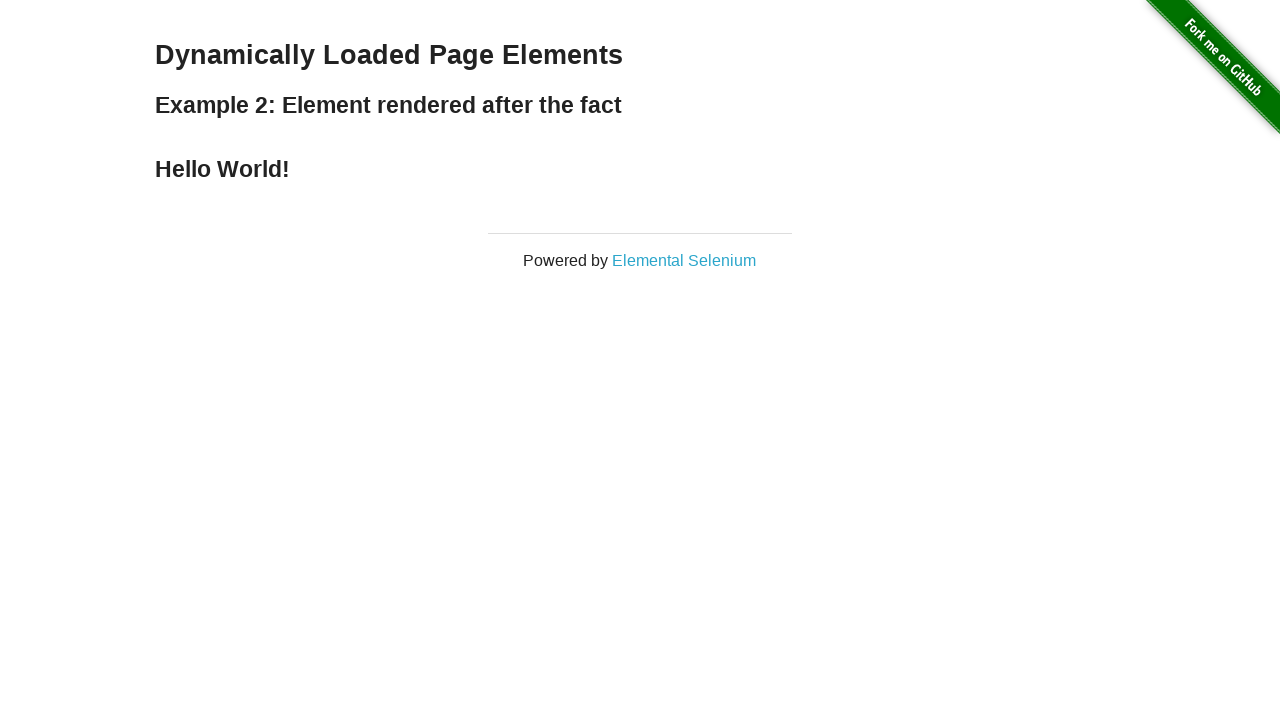

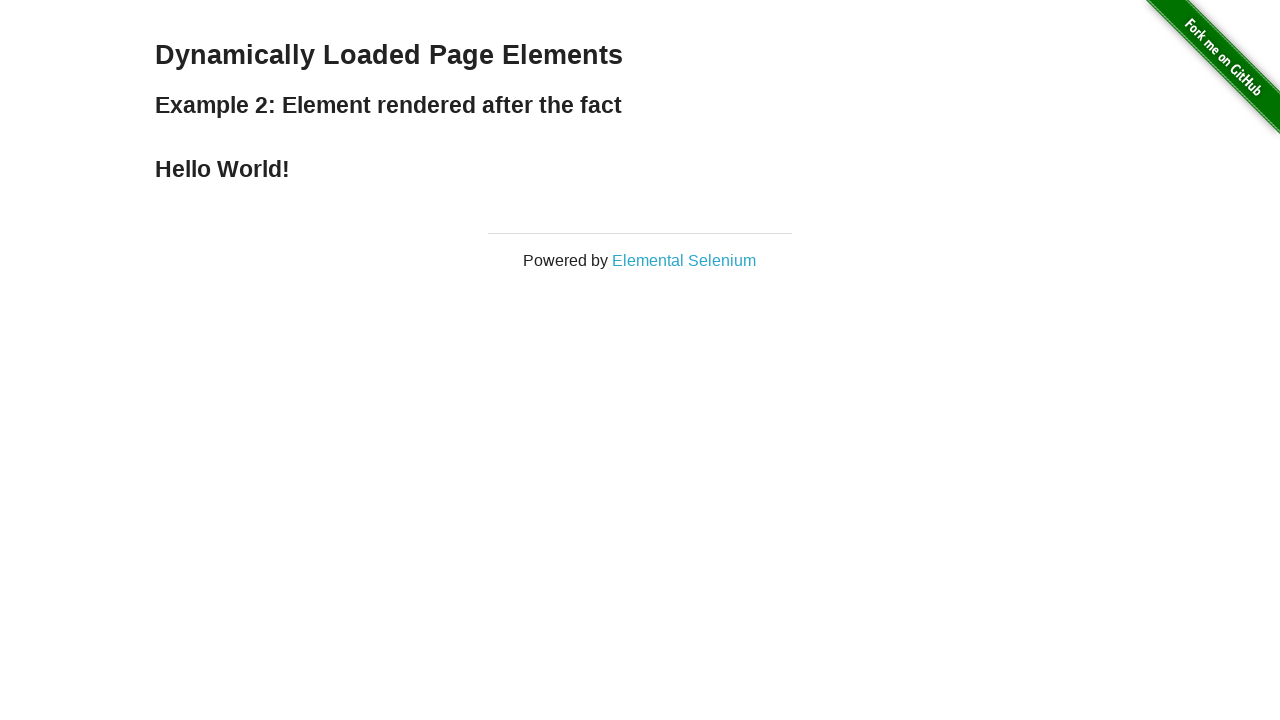